Tests tooltip on "Contrary" link text by hovering and verifying tooltip.

Starting URL: https://demoqa.com/tool-tips

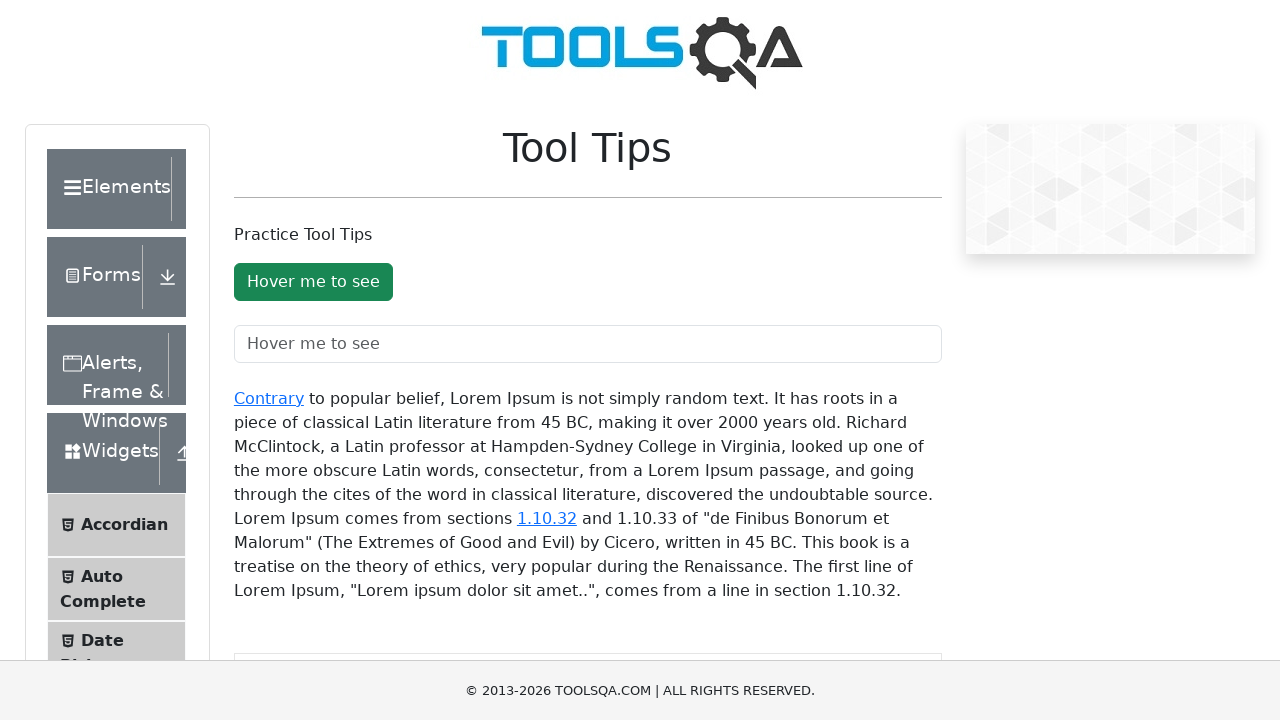

Navigated to tooltips demo page
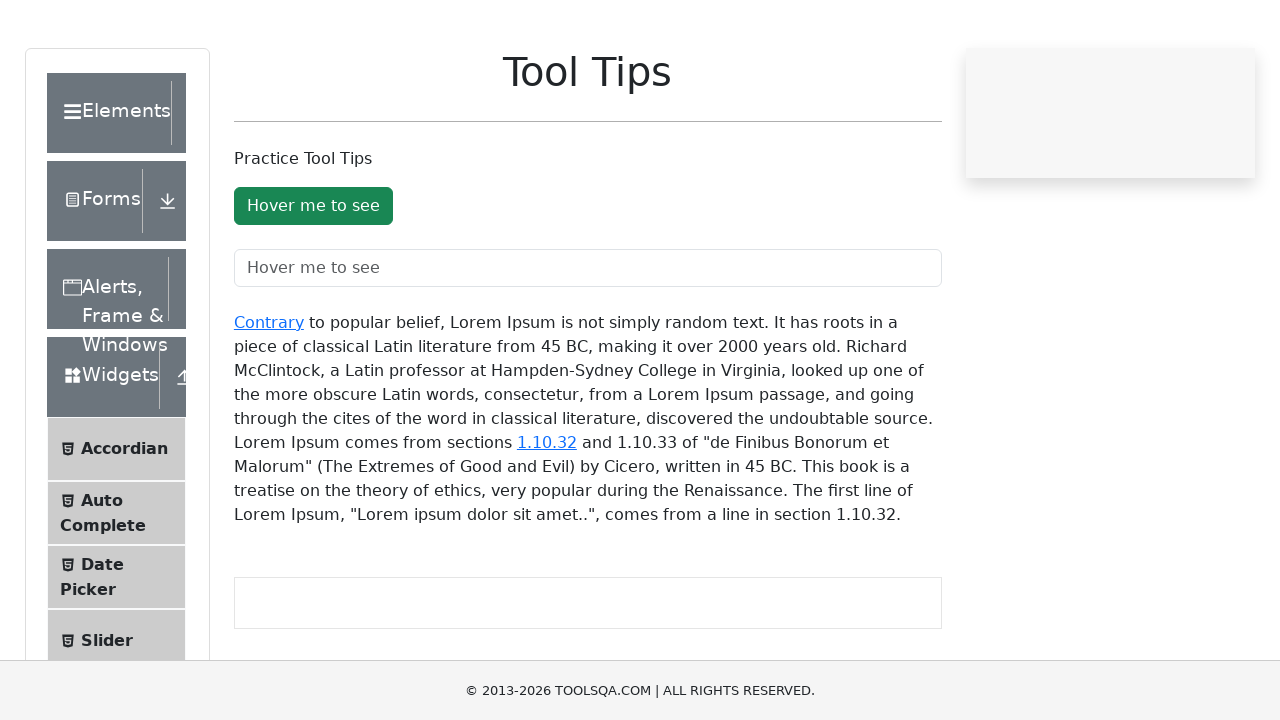

Hovered over 'Contrary' link to trigger tooltip at (269, 398) on xpath=//div[@id='texToolTopContainer']//a[text()='Contrary']
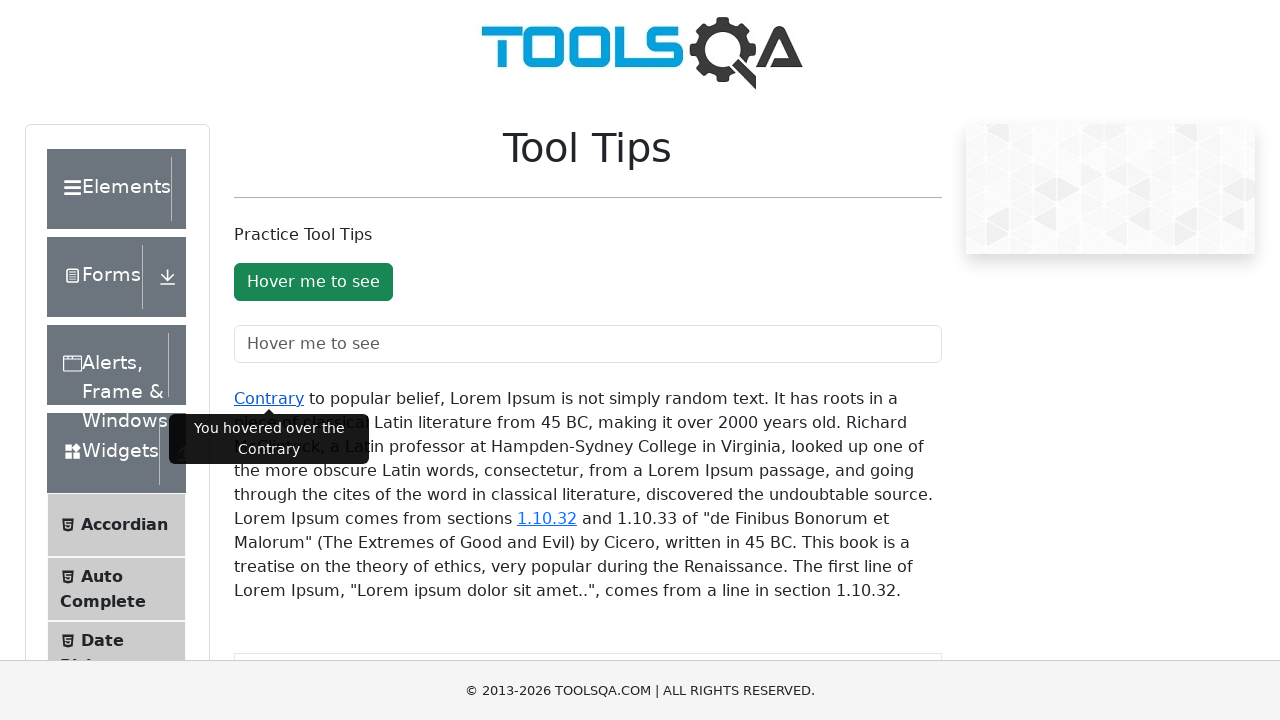

Tooltip appeared on 'Contrary' link
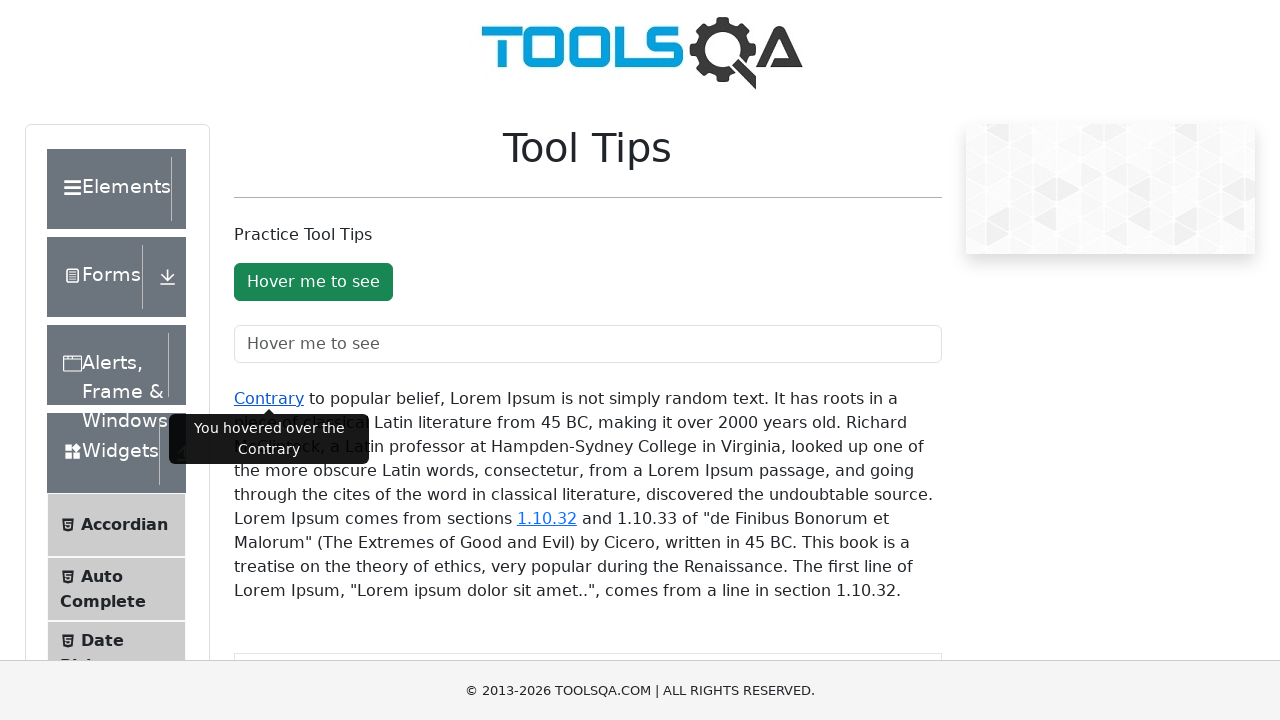

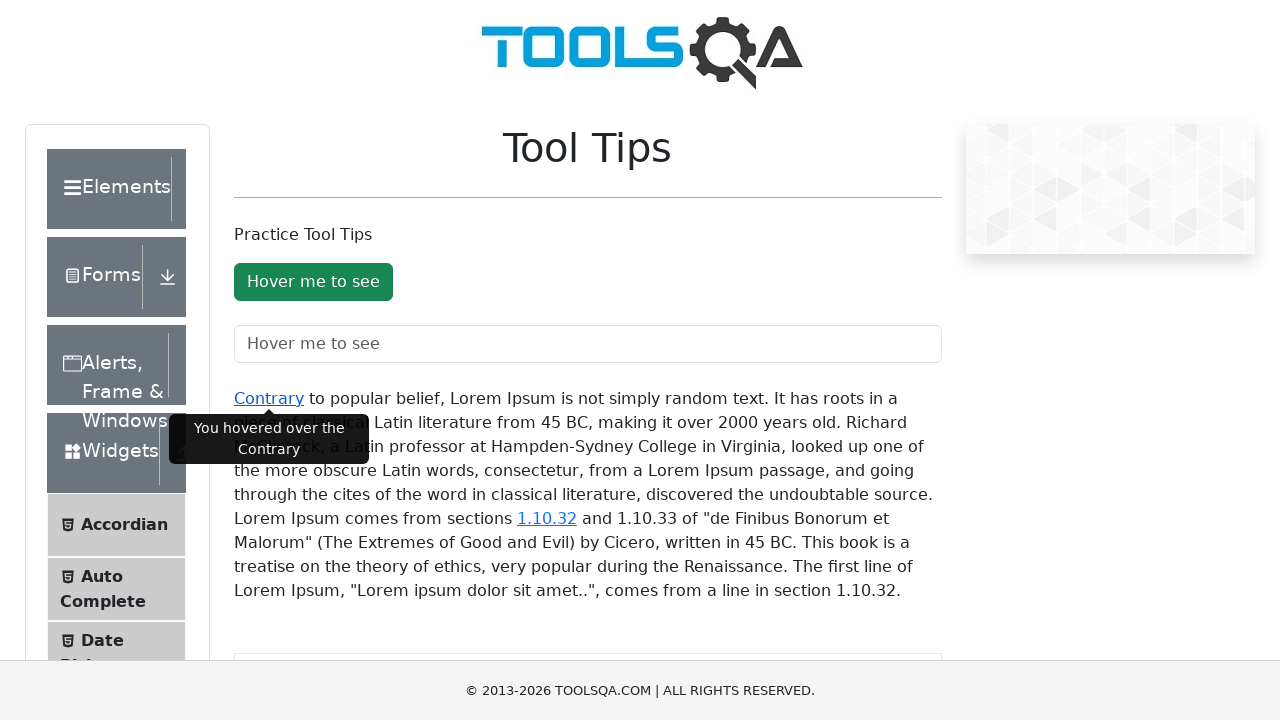